Tests a signup form by filling in first name, last name, and email fields, then clicking the signup button to submit the form.

Starting URL: http://secure-retreat-92358.herokuapp.com/

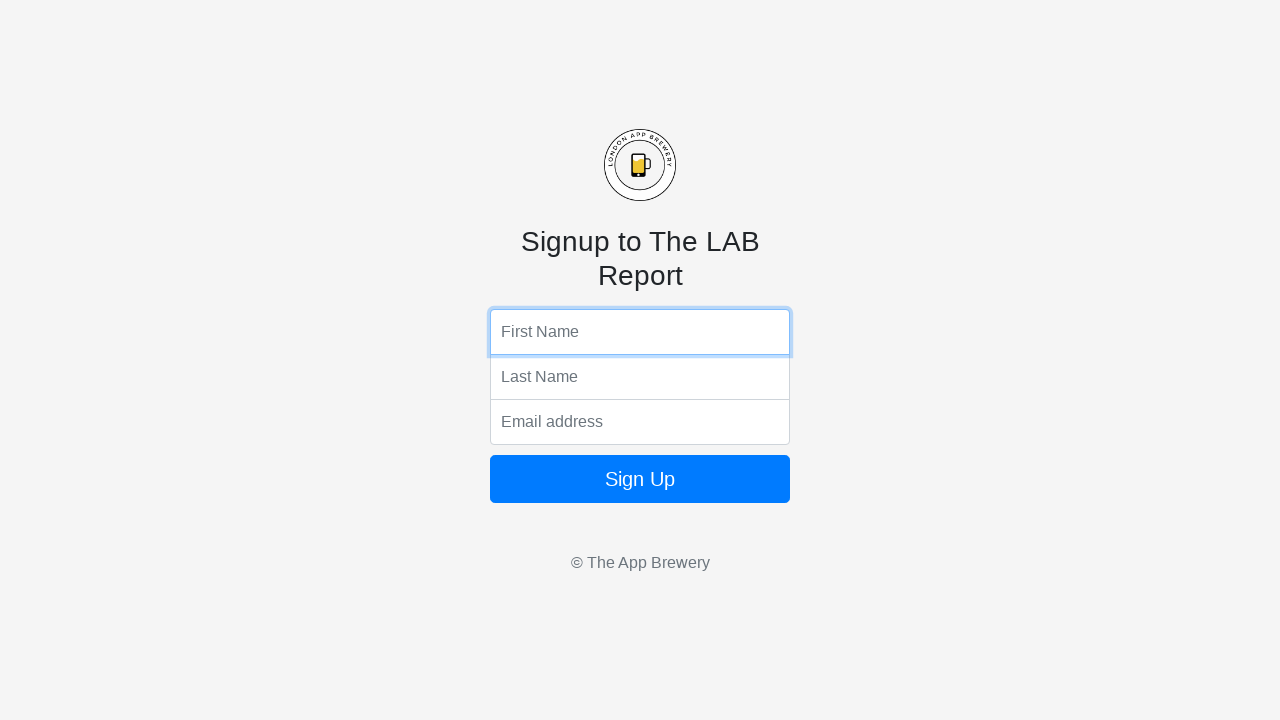

Filled first name field with 'Jacob' on input[name='fName']
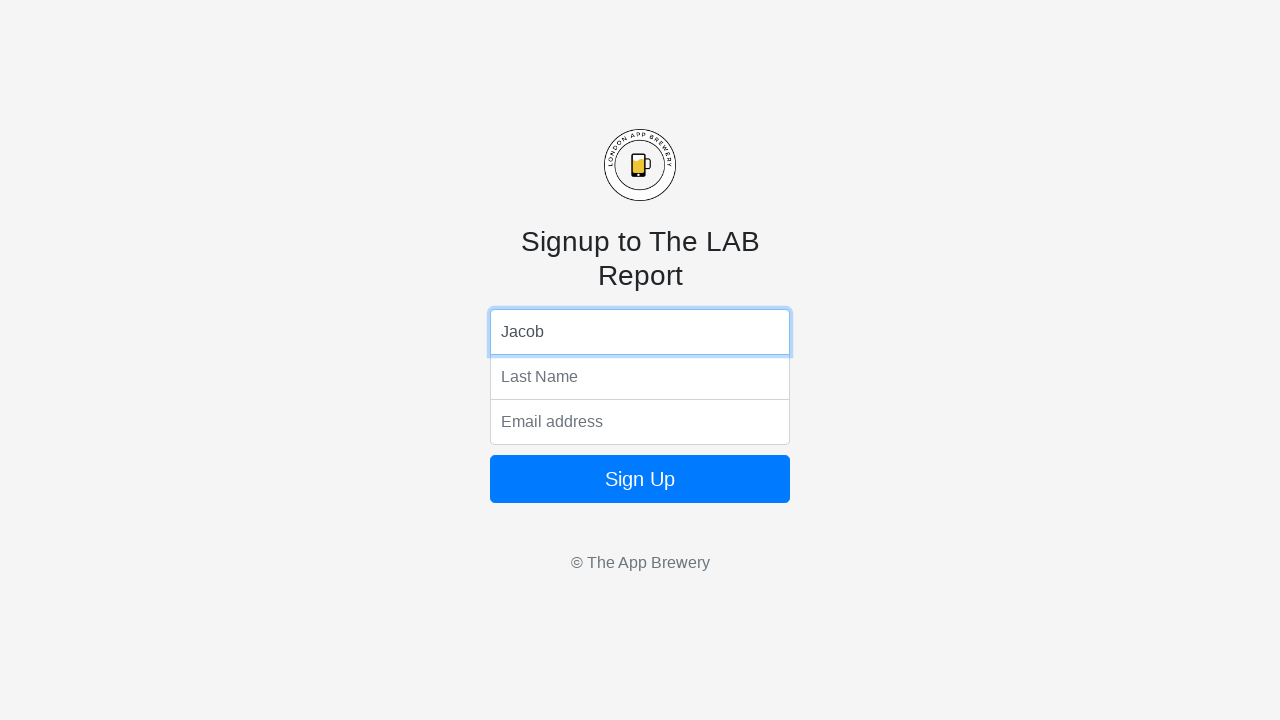

Filled last name field with 'Marley' on input[name='lName']
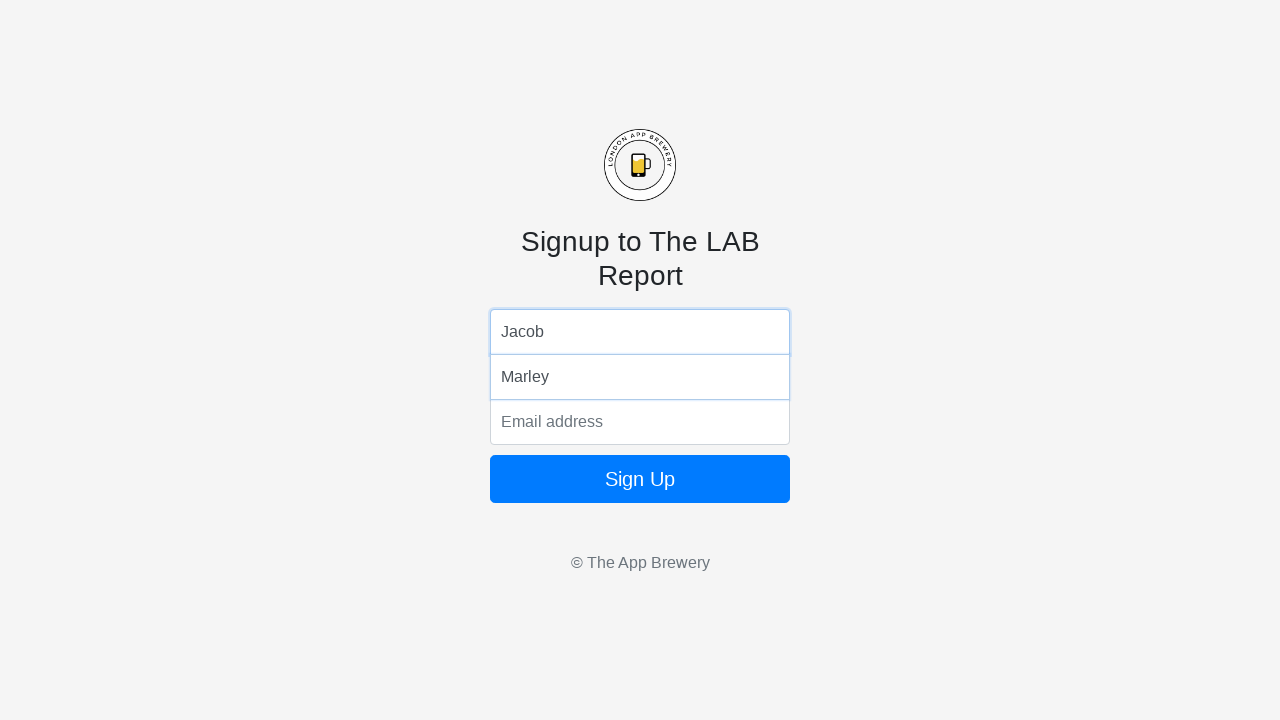

Filled email field with 'jacobmarley@scrooge.com' on input[name='email']
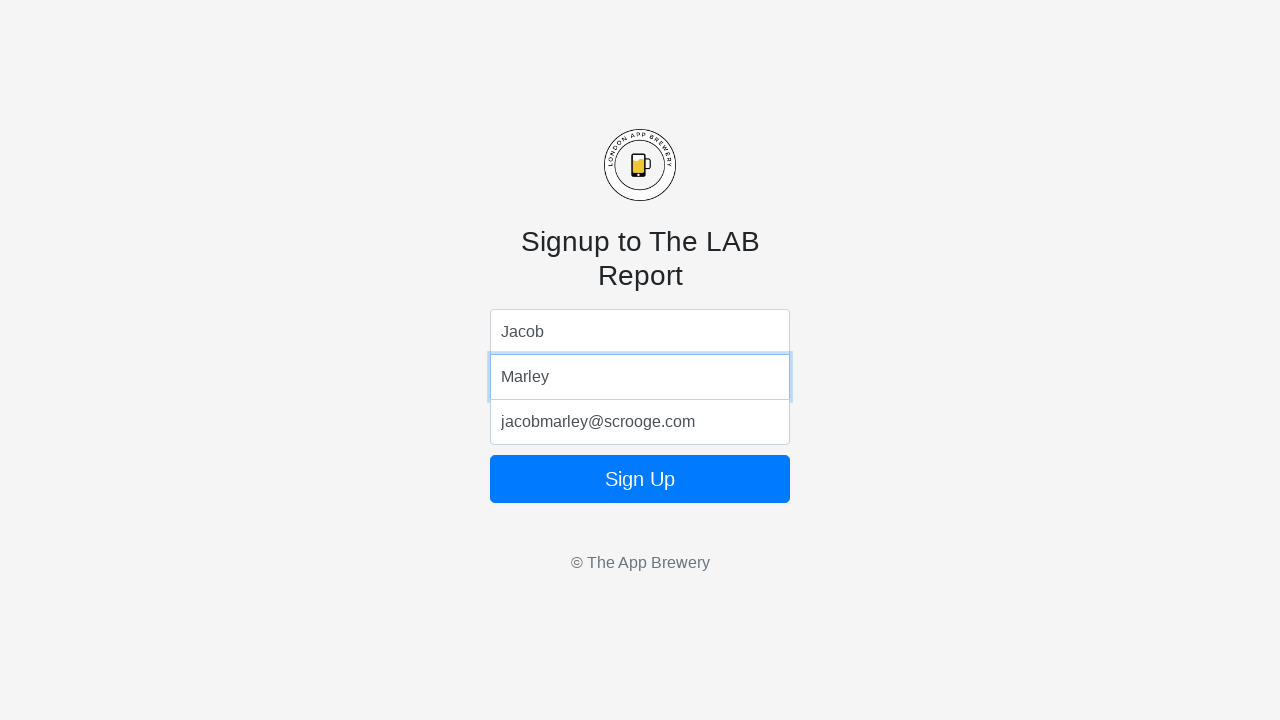

Clicked signup button to submit form at (640, 479) on button
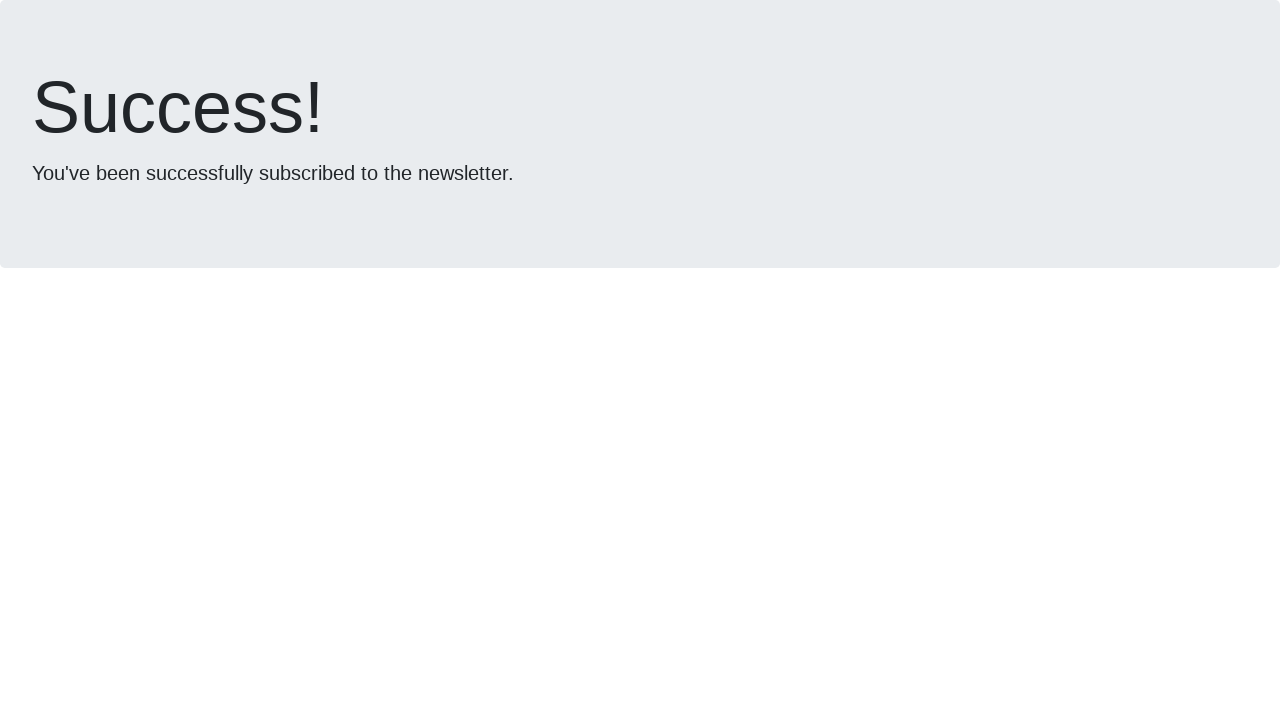

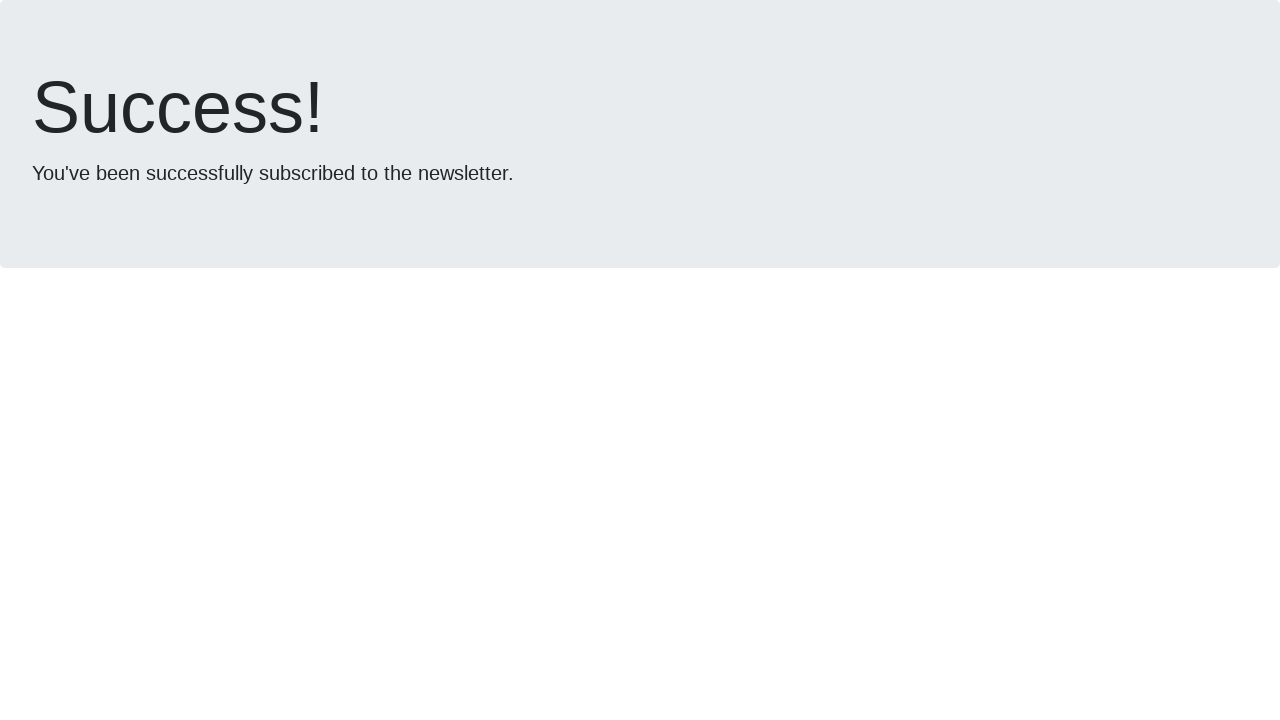